Navigates to the test application homepage and clicks on the Students navigation link

Starting URL: https://gravitymvctestapplication.azurewebsites.net/

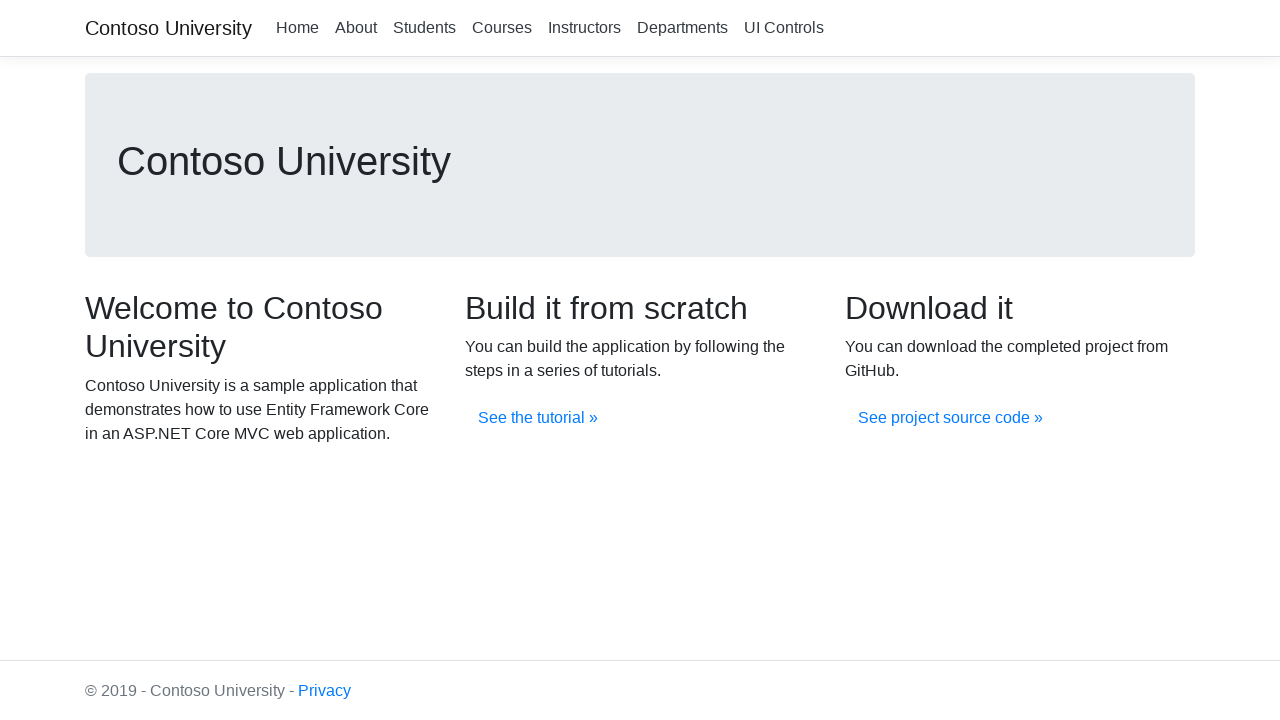

Clicked on the Students navigation link at (424, 28) on xpath=//a[.='Students']
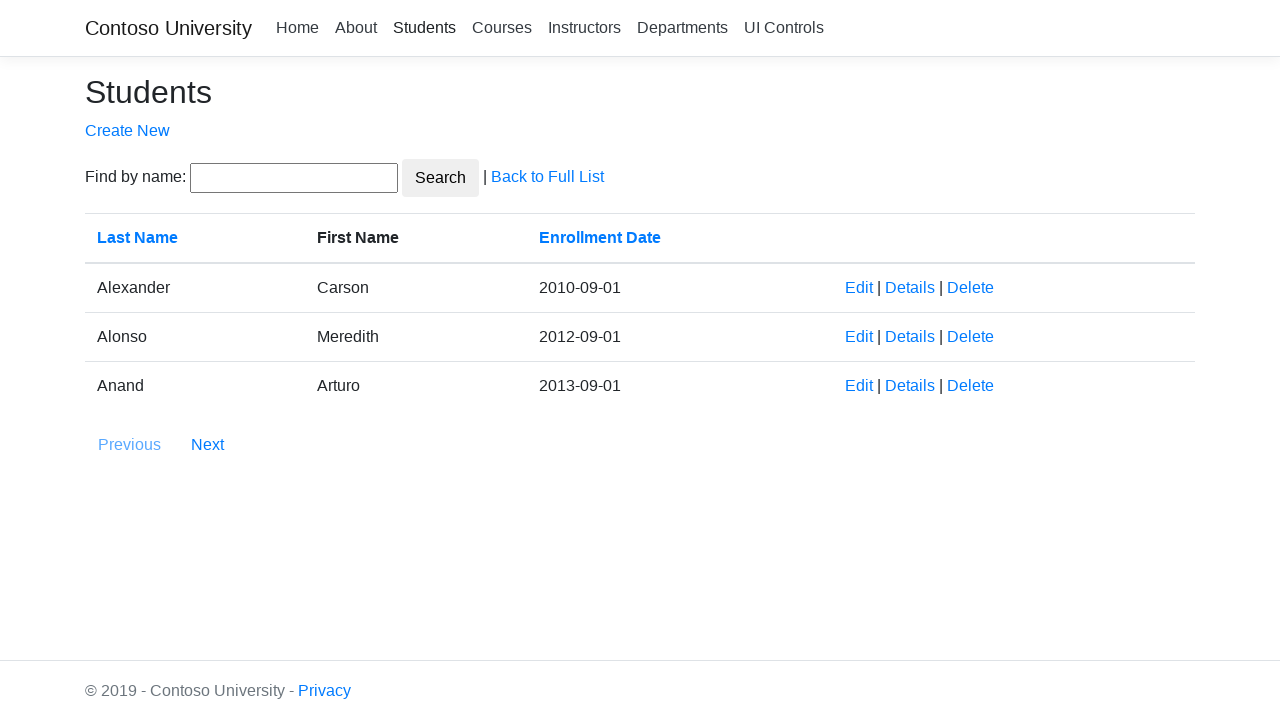

Navigation to Students page completed and network idle
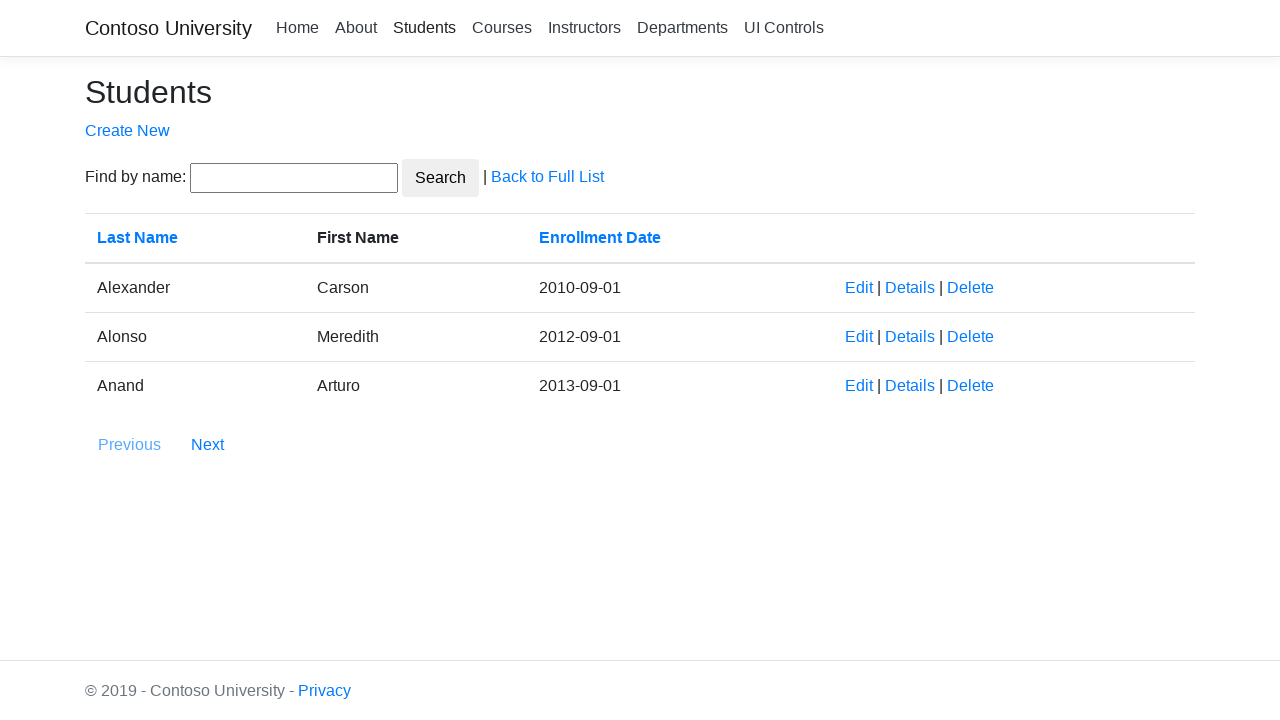

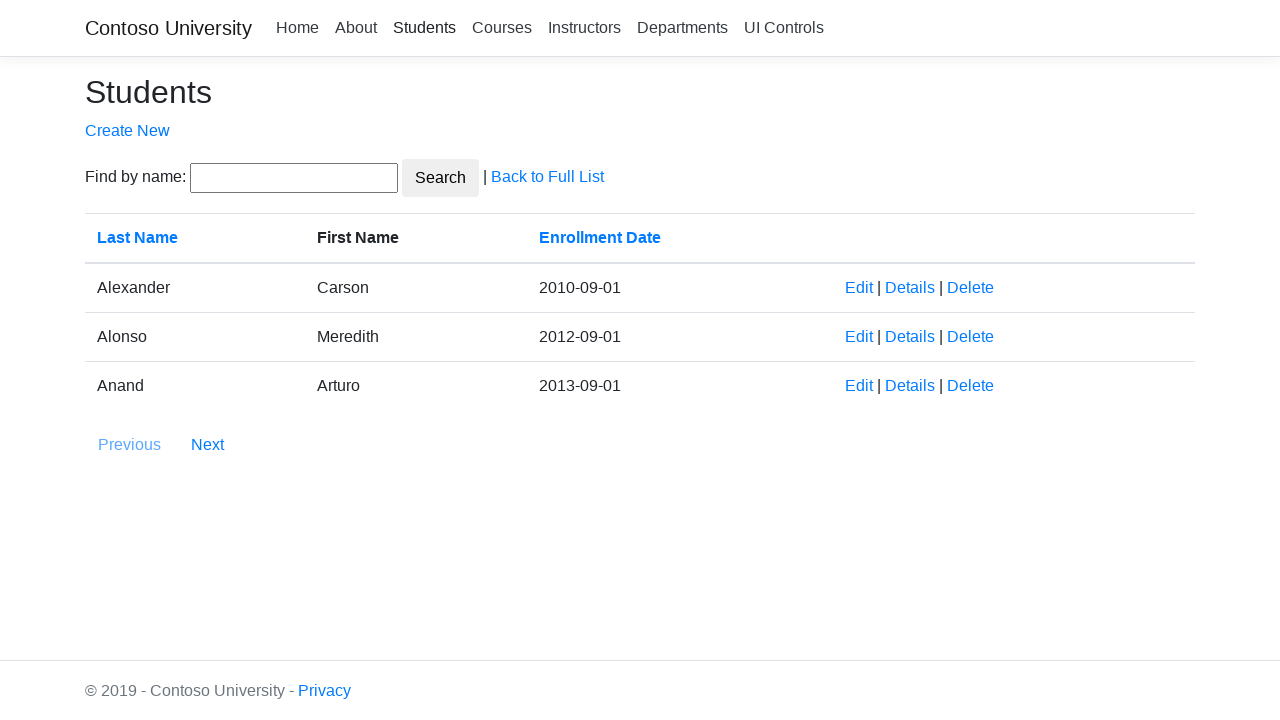